Tests clearing the complete state of all items by checking and then unchecking the toggle-all checkbox

Starting URL: https://demo.playwright.dev/todomvc

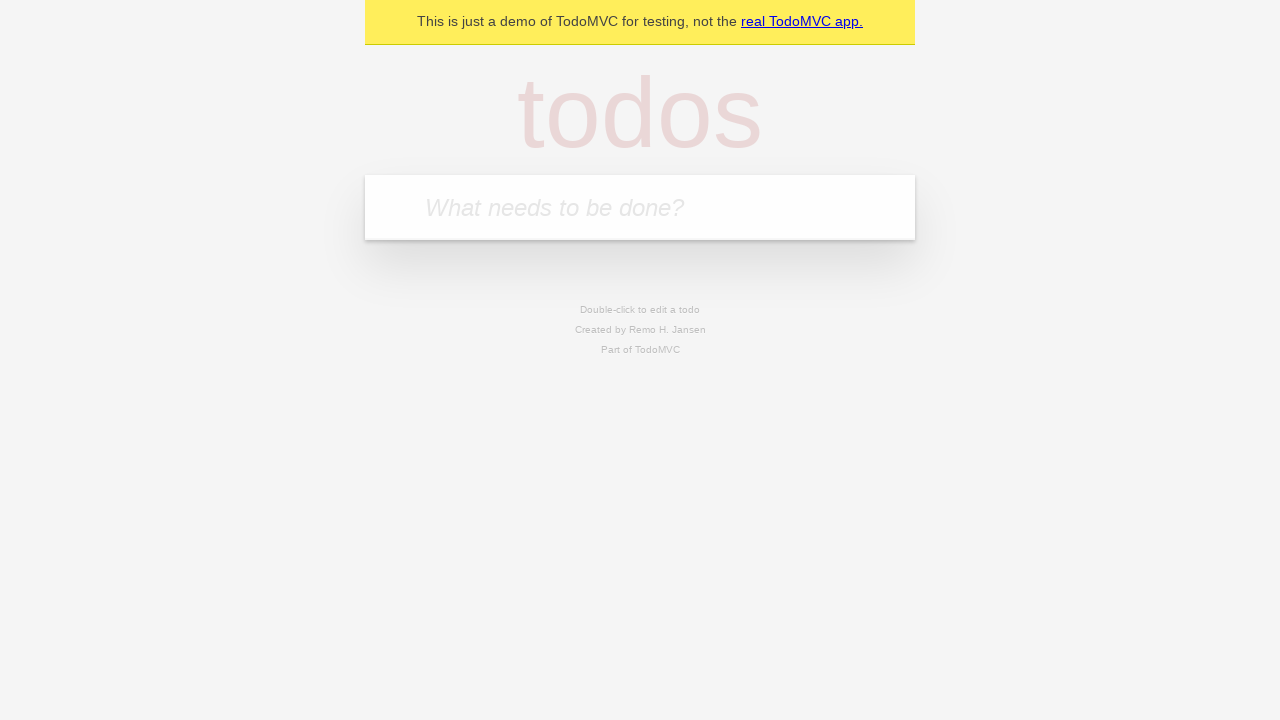

Filled input field with 'buy some cheese' on internal:attr=[placeholder="What needs to be done?"i]
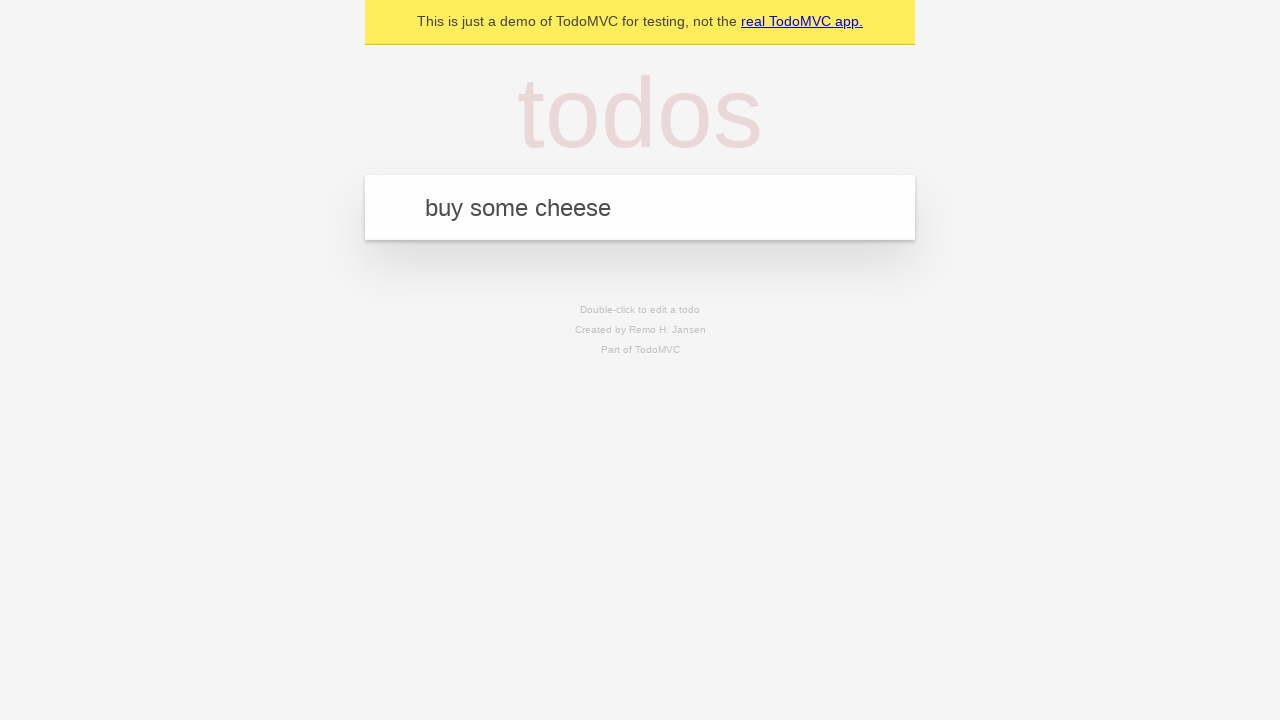

Pressed Enter to add first todo item on internal:attr=[placeholder="What needs to be done?"i]
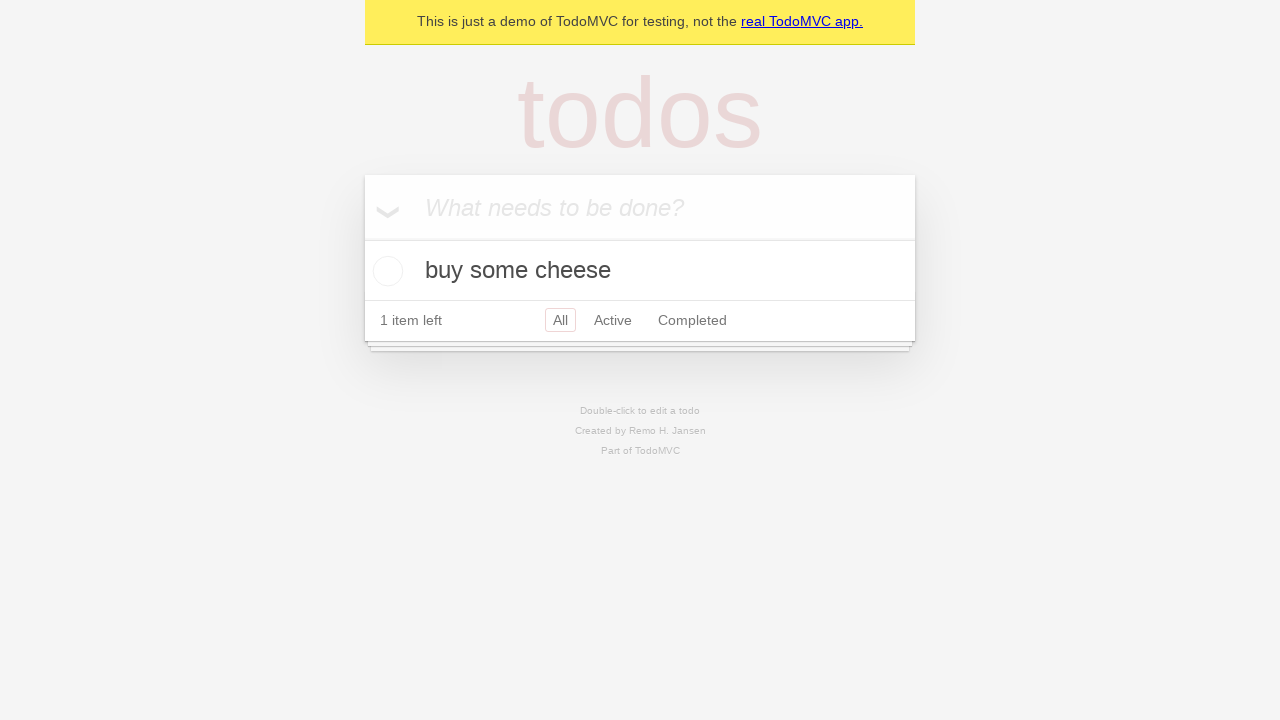

Filled input field with 'feed the cat' on internal:attr=[placeholder="What needs to be done?"i]
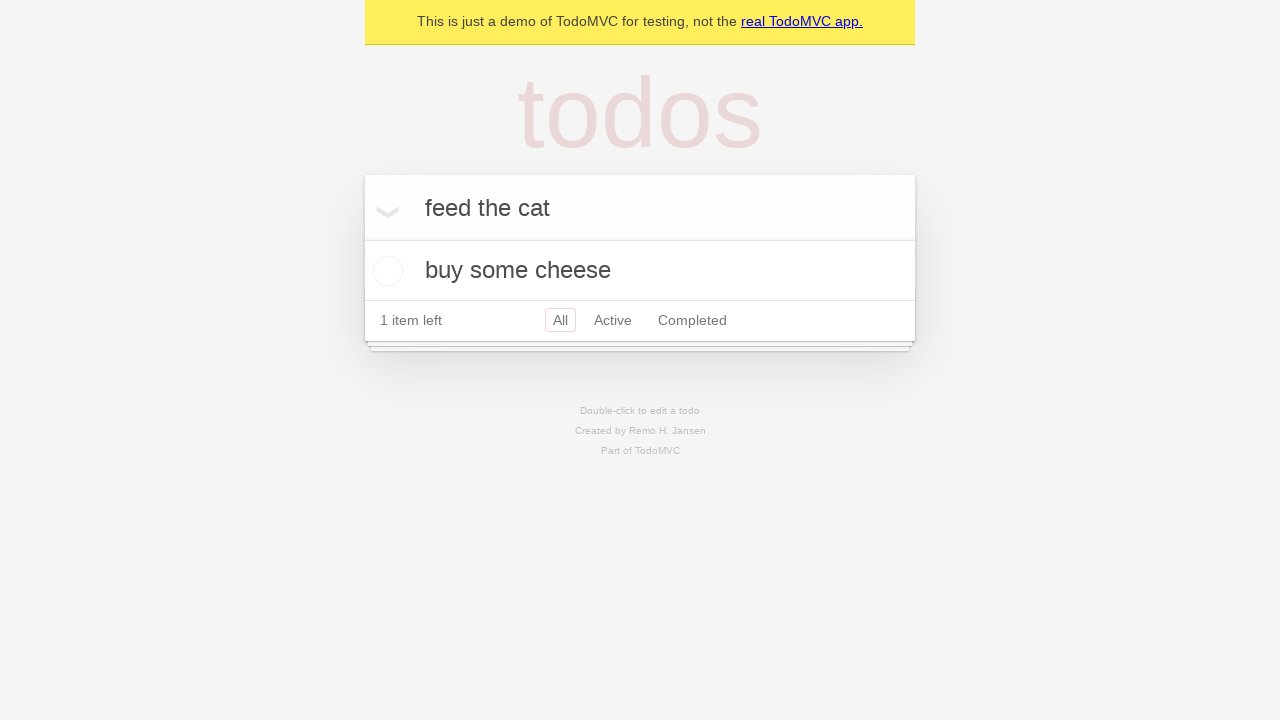

Pressed Enter to add second todo item on internal:attr=[placeholder="What needs to be done?"i]
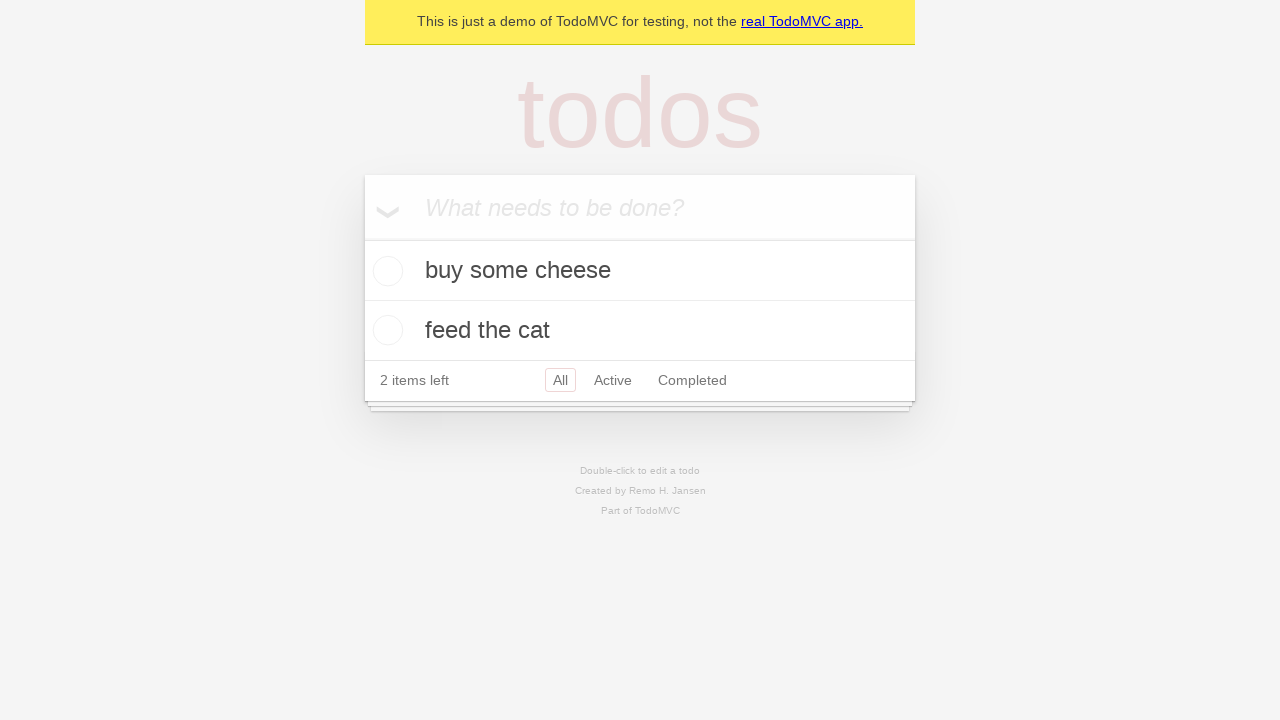

Filled input field with 'book a doctors appointment' on internal:attr=[placeholder="What needs to be done?"i]
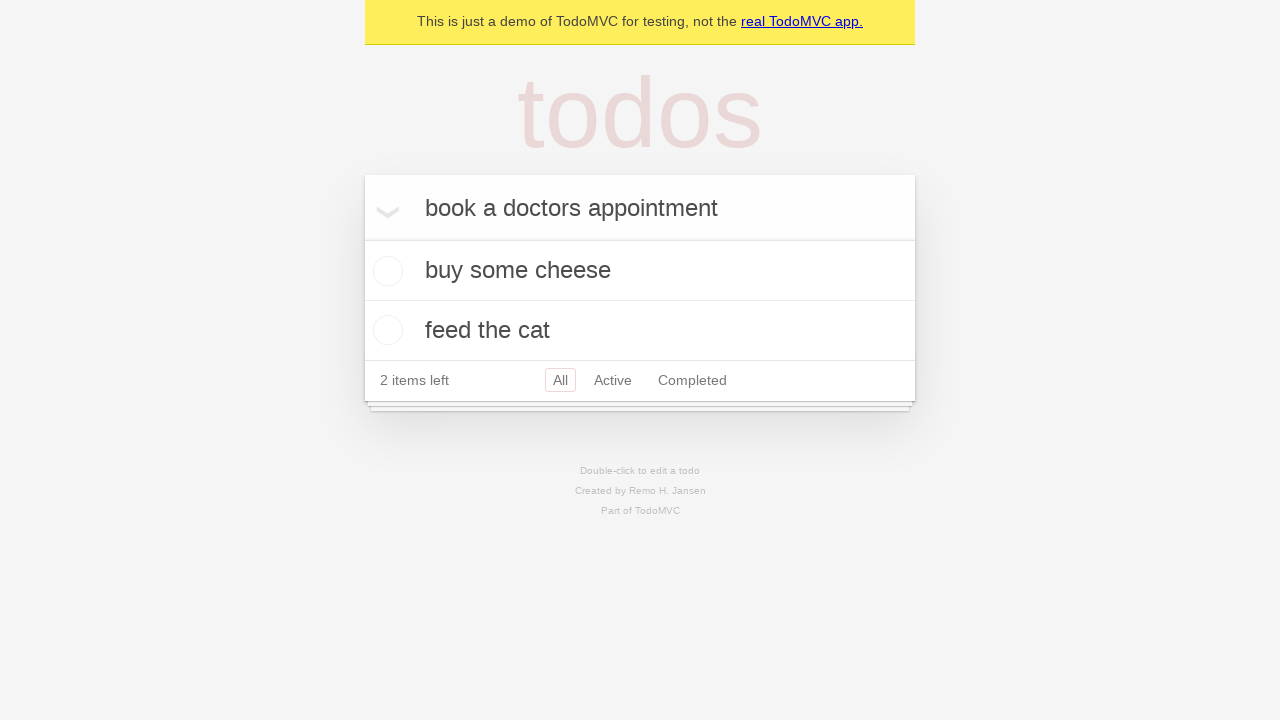

Pressed Enter to add third todo item on internal:attr=[placeholder="What needs to be done?"i]
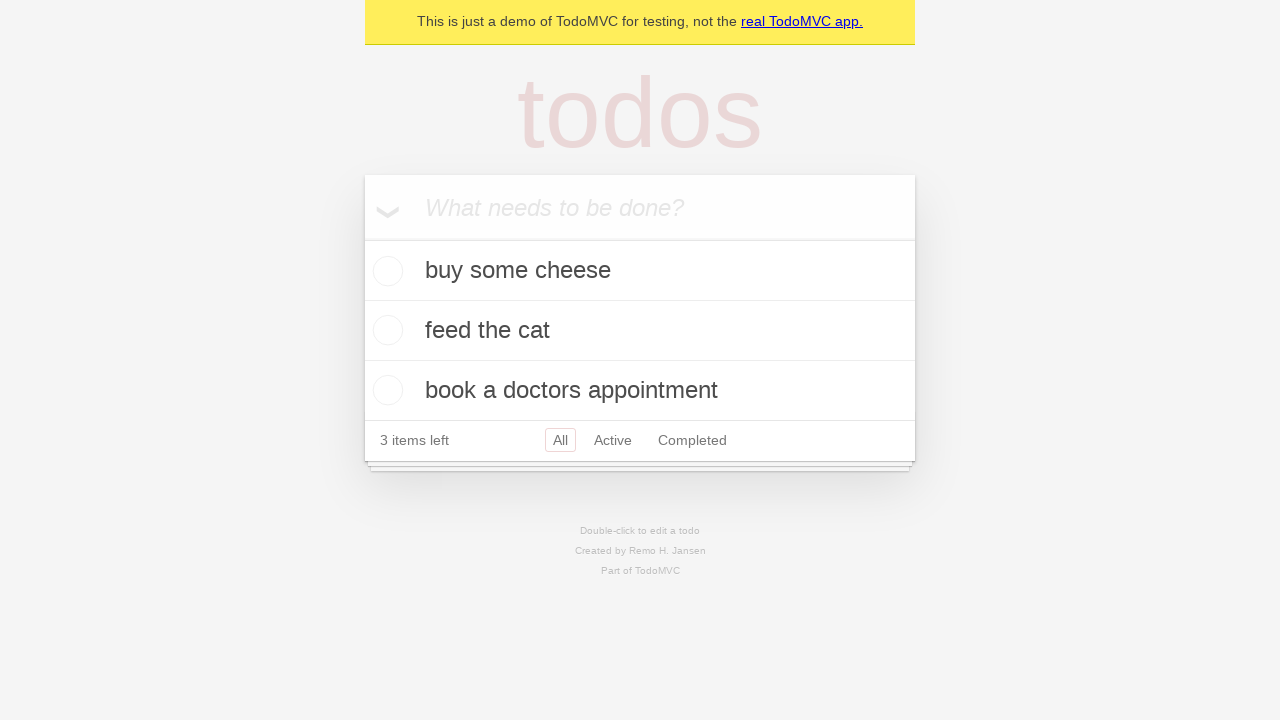

Checked the toggle-all checkbox to mark all items as complete at (362, 238) on internal:label="Mark all as complete"i
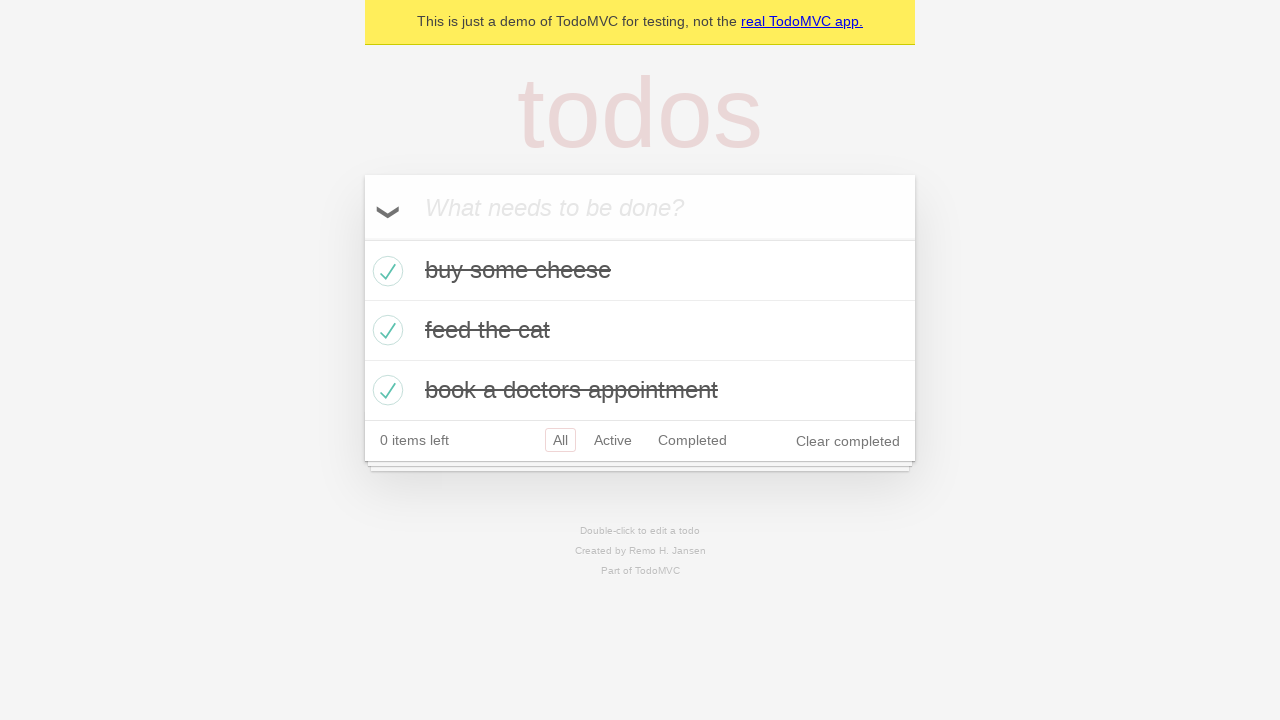

Unchecked the toggle-all checkbox to clear complete state of all items at (362, 238) on internal:label="Mark all as complete"i
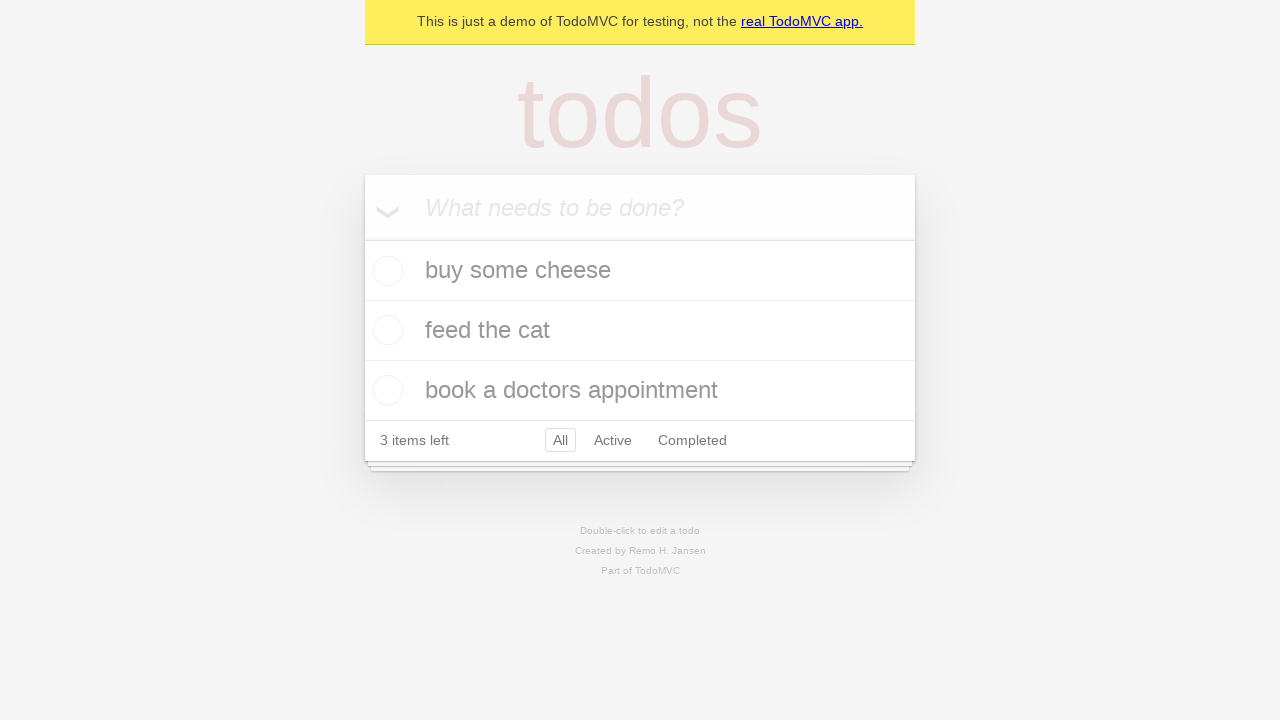

Waited for todo items to be loaded and verified no items are completed
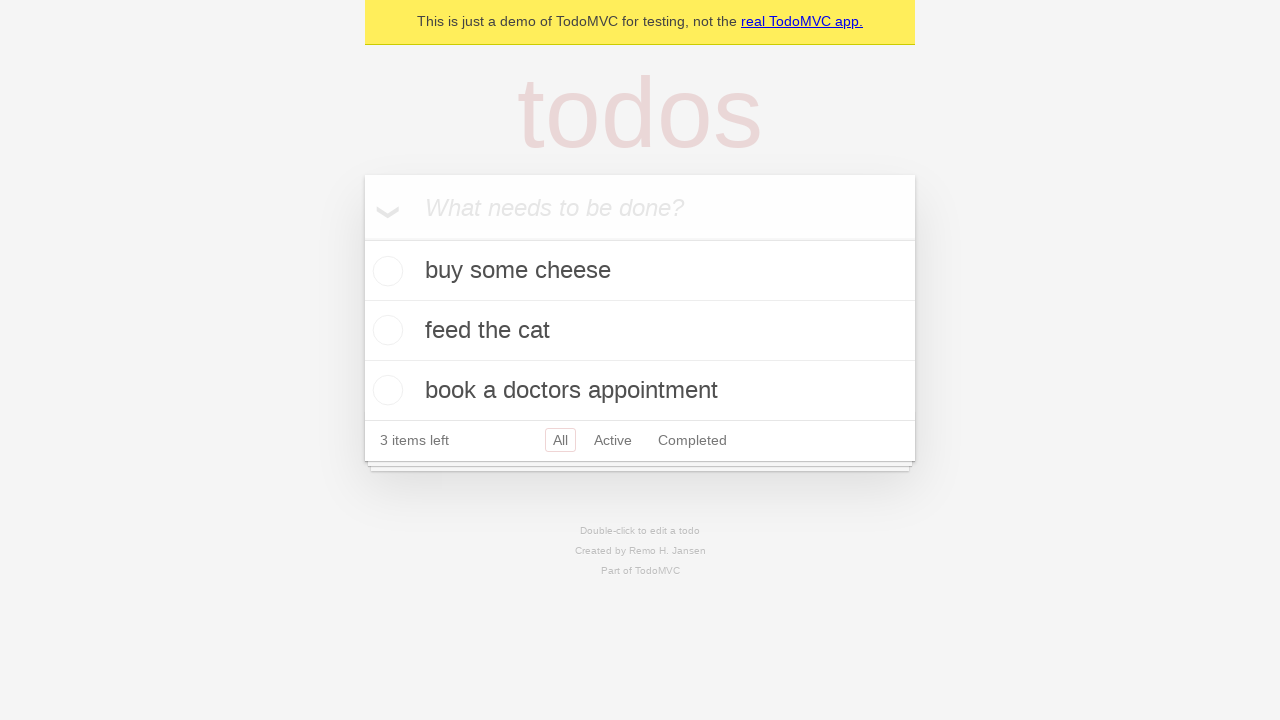

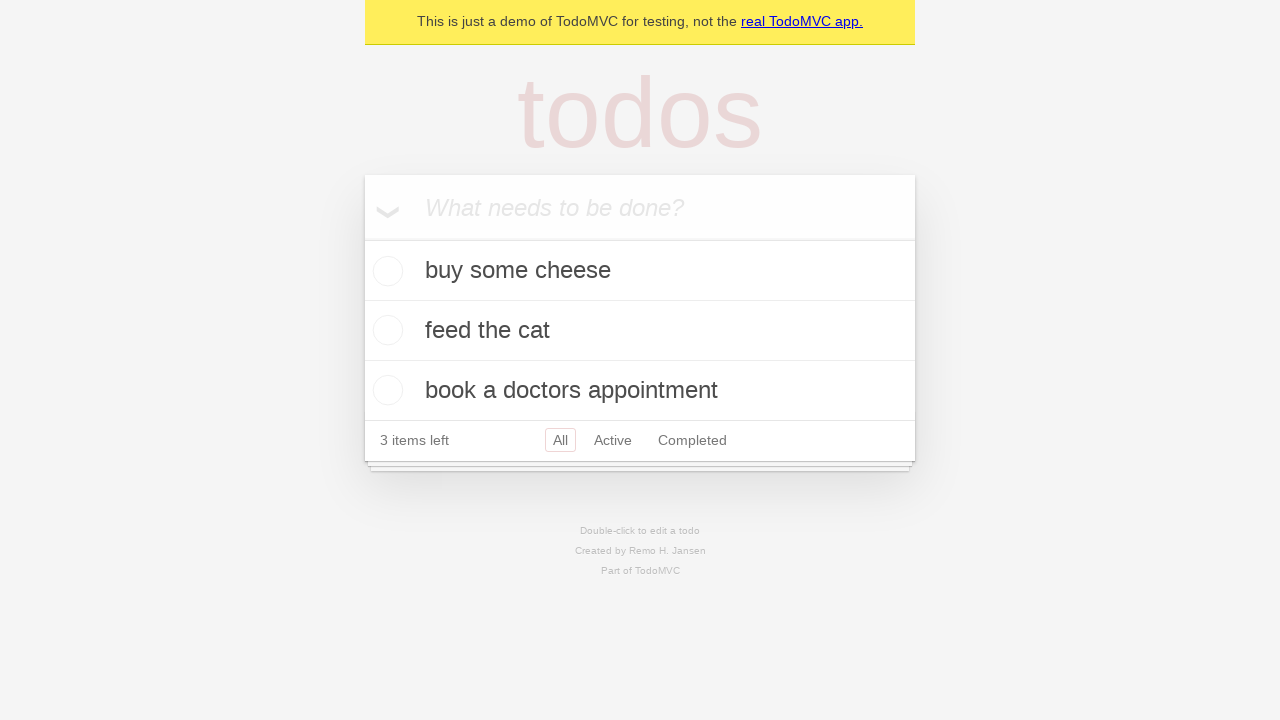